Navigates to a Romanian collectibles store website and verifies the page loads successfully

Starting URL: https://magazinulcolectionarului.ro/

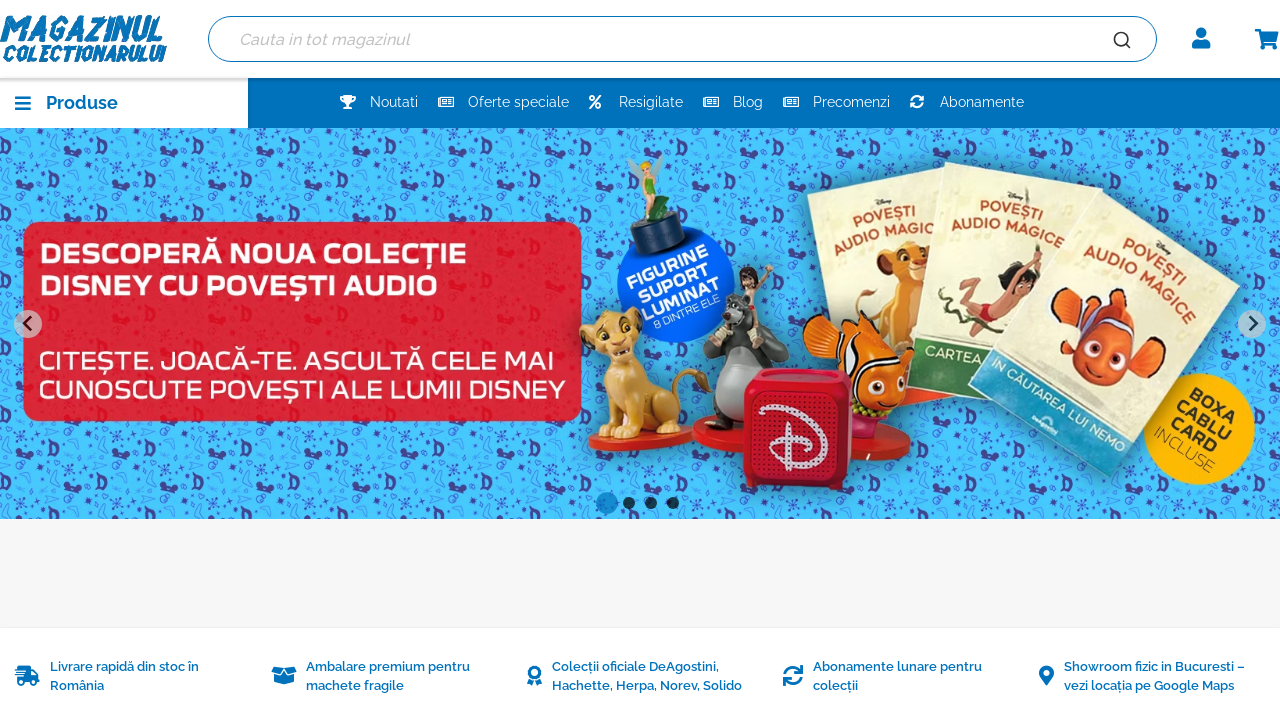

Waited for page DOM content to load
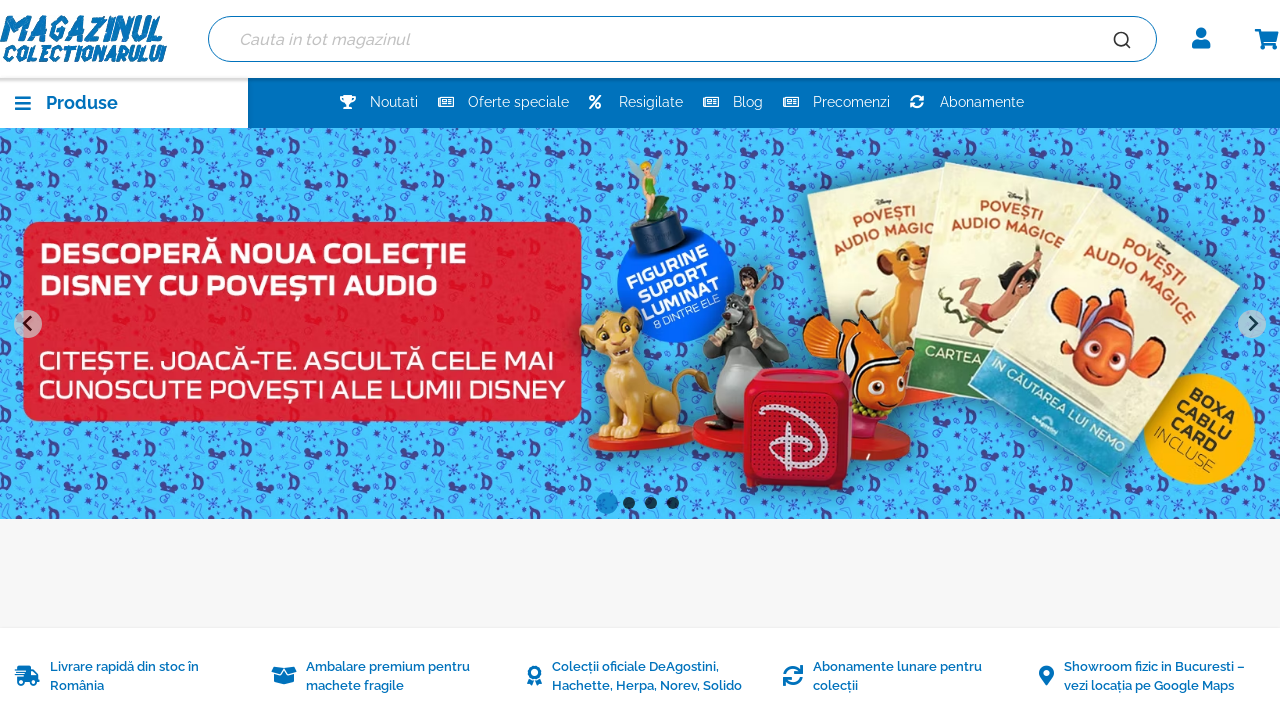

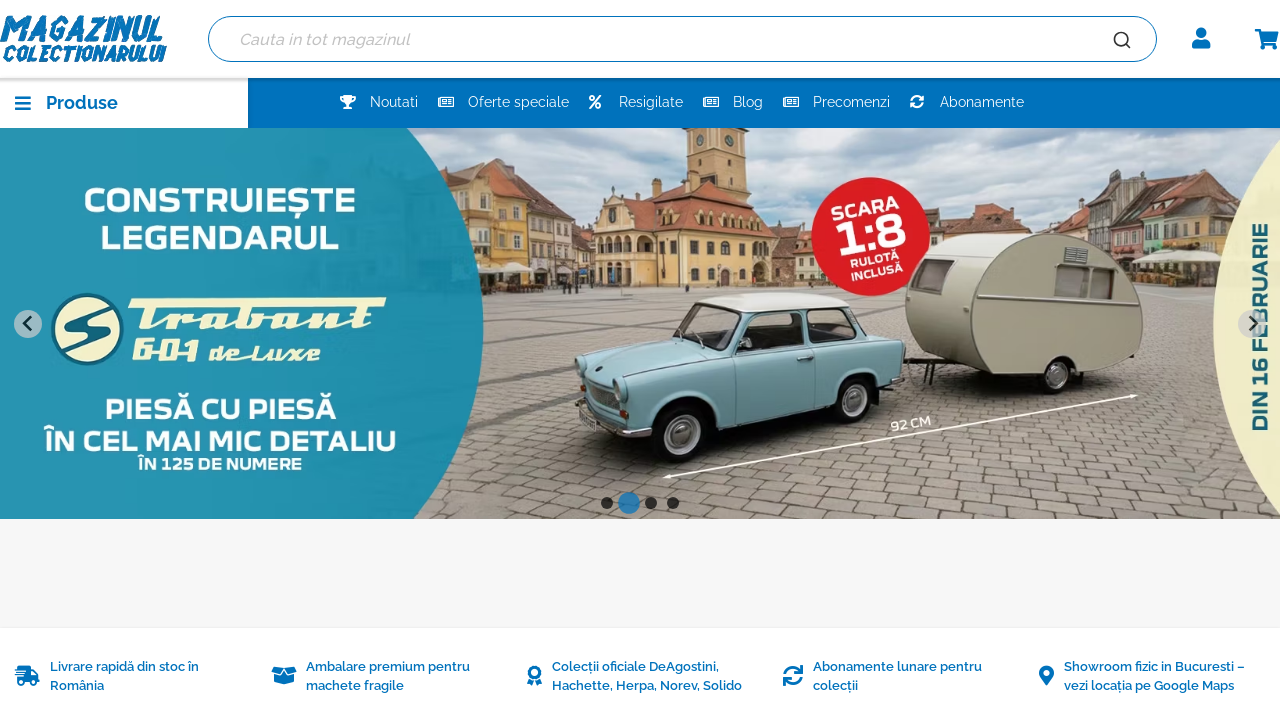